Tests the search functionality on LambdaTest ecommerce playground by searching for "iPhone" and verifying the search results page displays the search term.

Starting URL: https://ecommerce-playground.lambdatest.io/

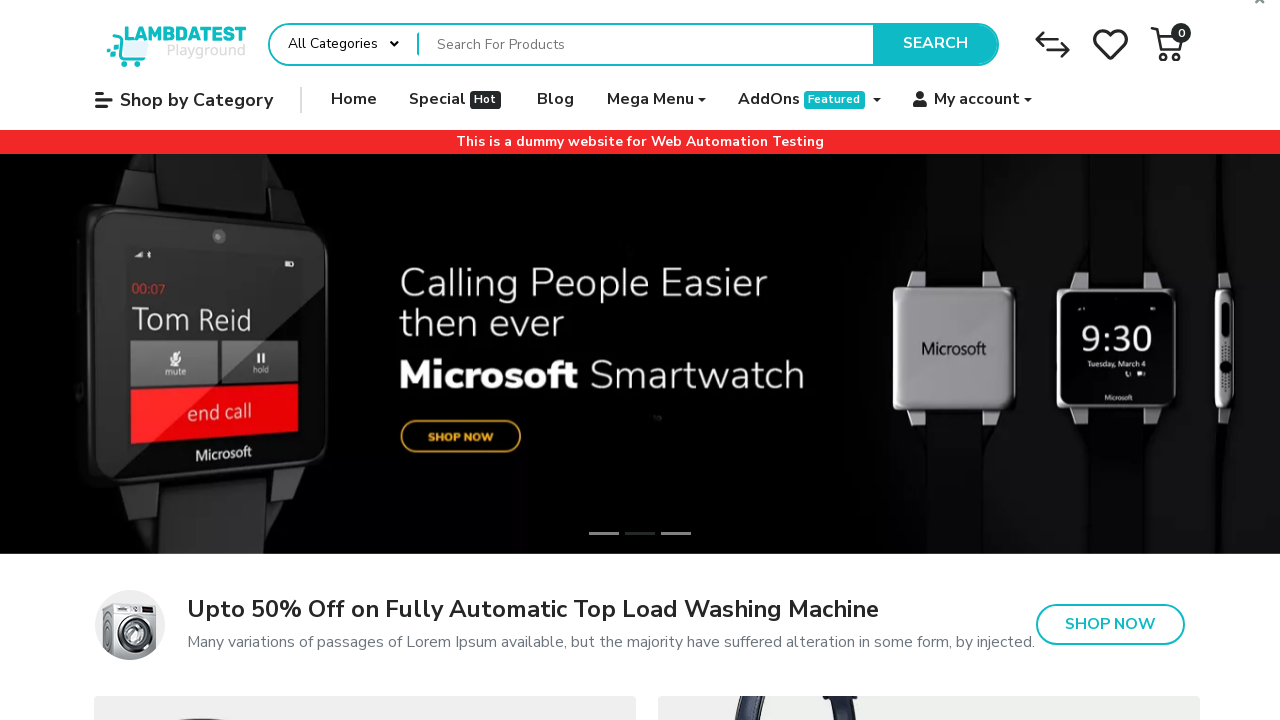

Filled search box with 'iPhone' on input[placeholder='Search For Products']
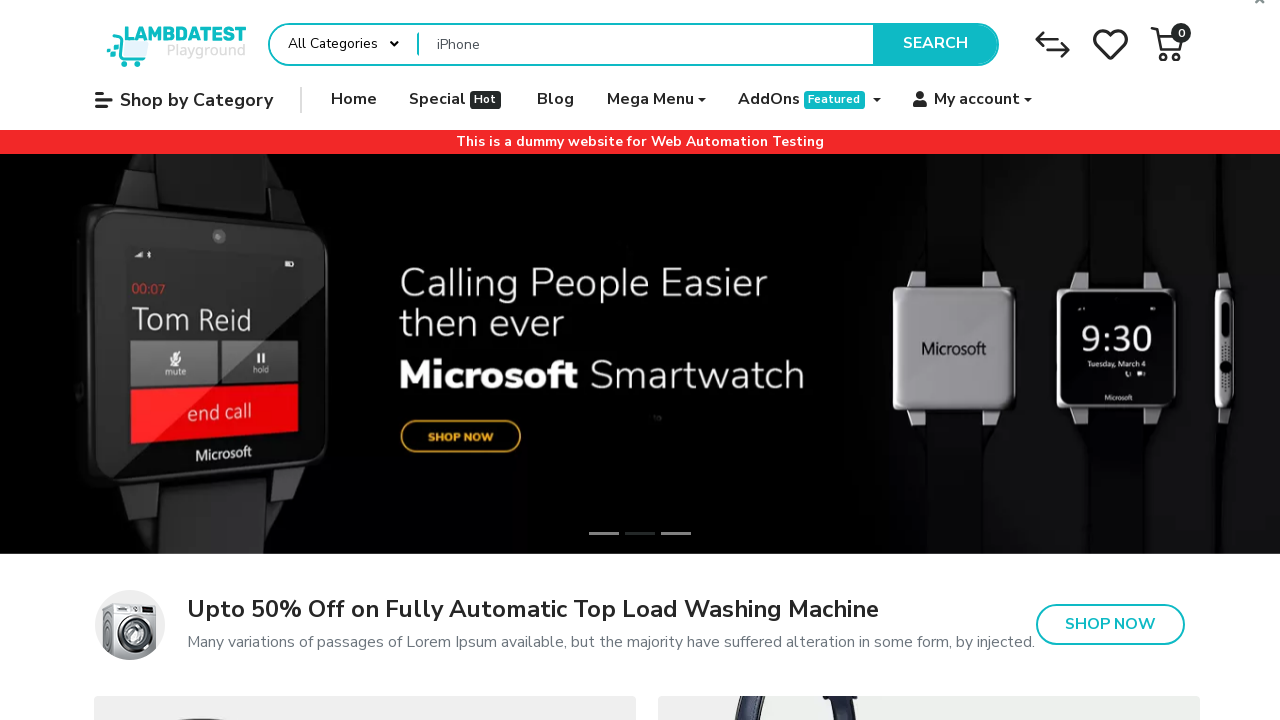

Clicked Search button at (935, 44) on button:text('Search')
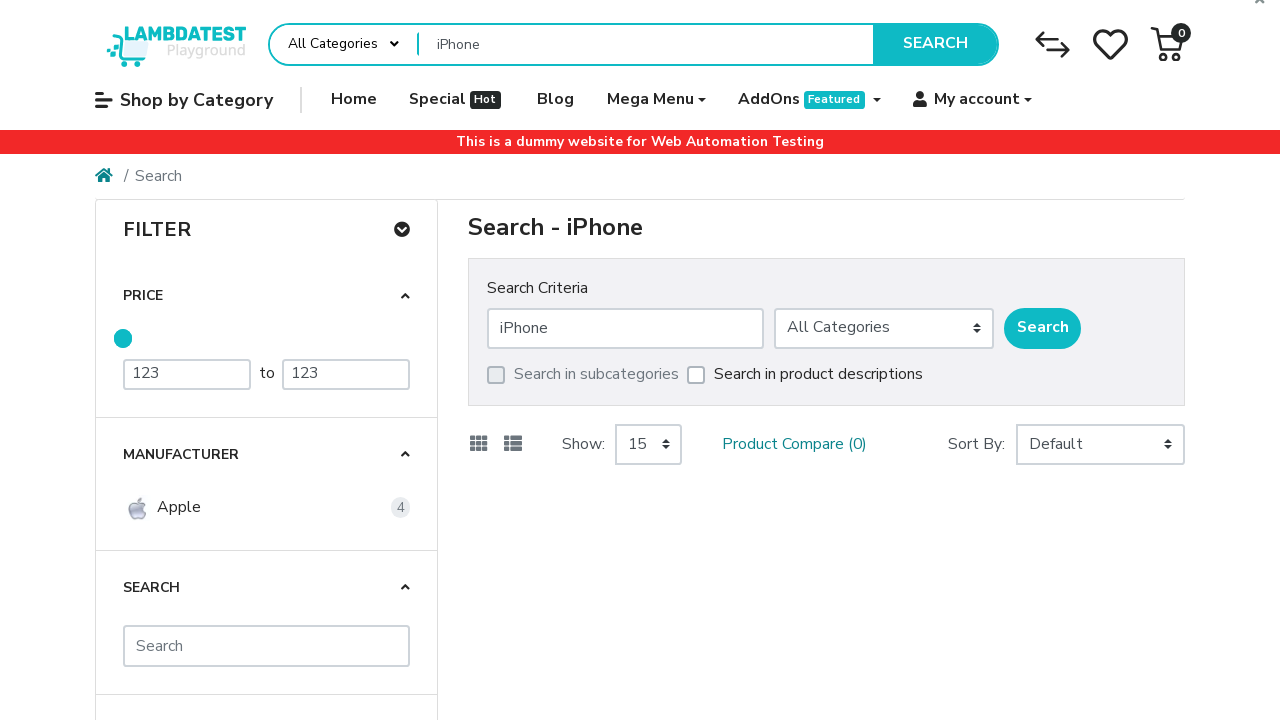

Search results page loaded with 'Search' heading
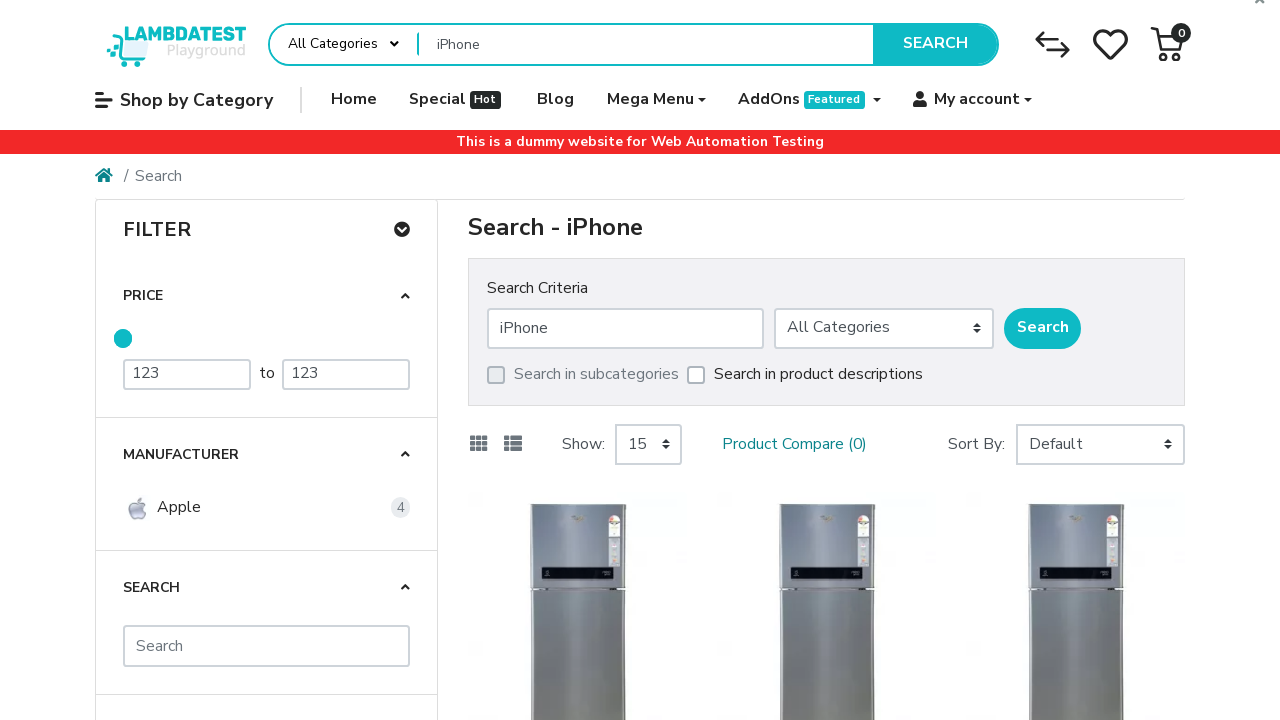

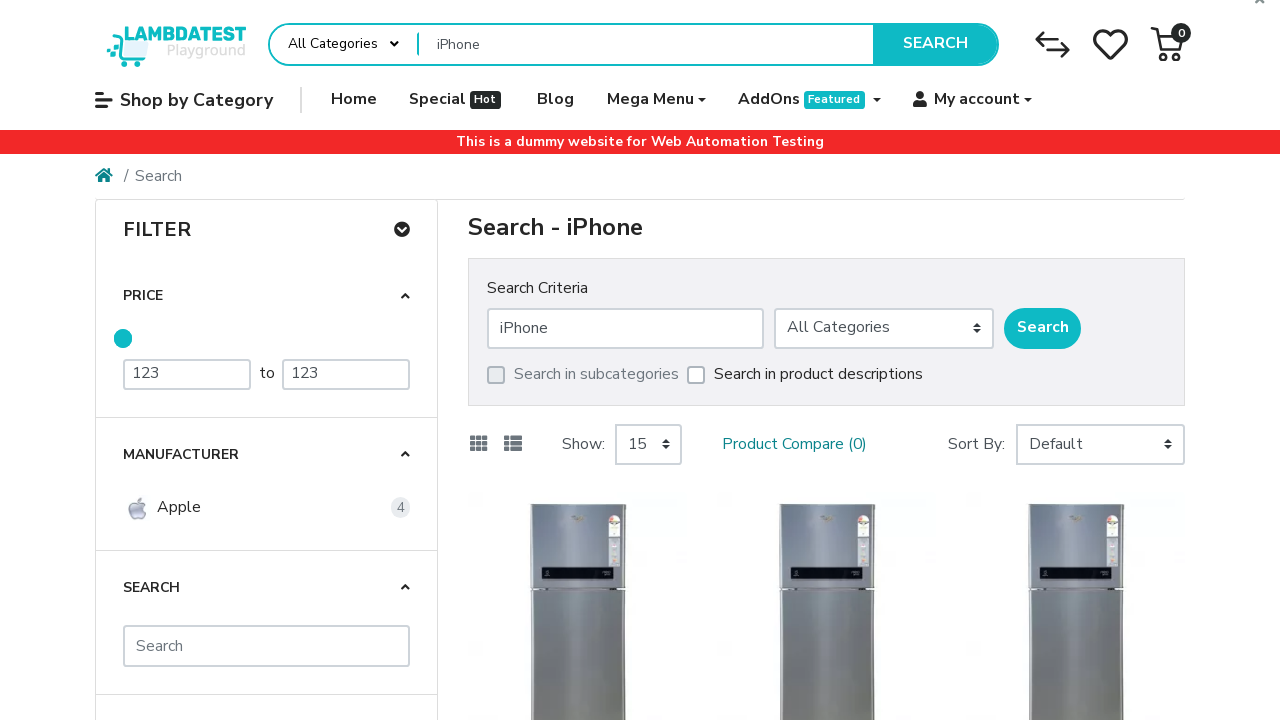